Tests JavaScript information alert by clicking the alert button, accepting the alert dialog, and verifying the success message is displayed.

Starting URL: http://practice.cydeo.com/javascript_alerts

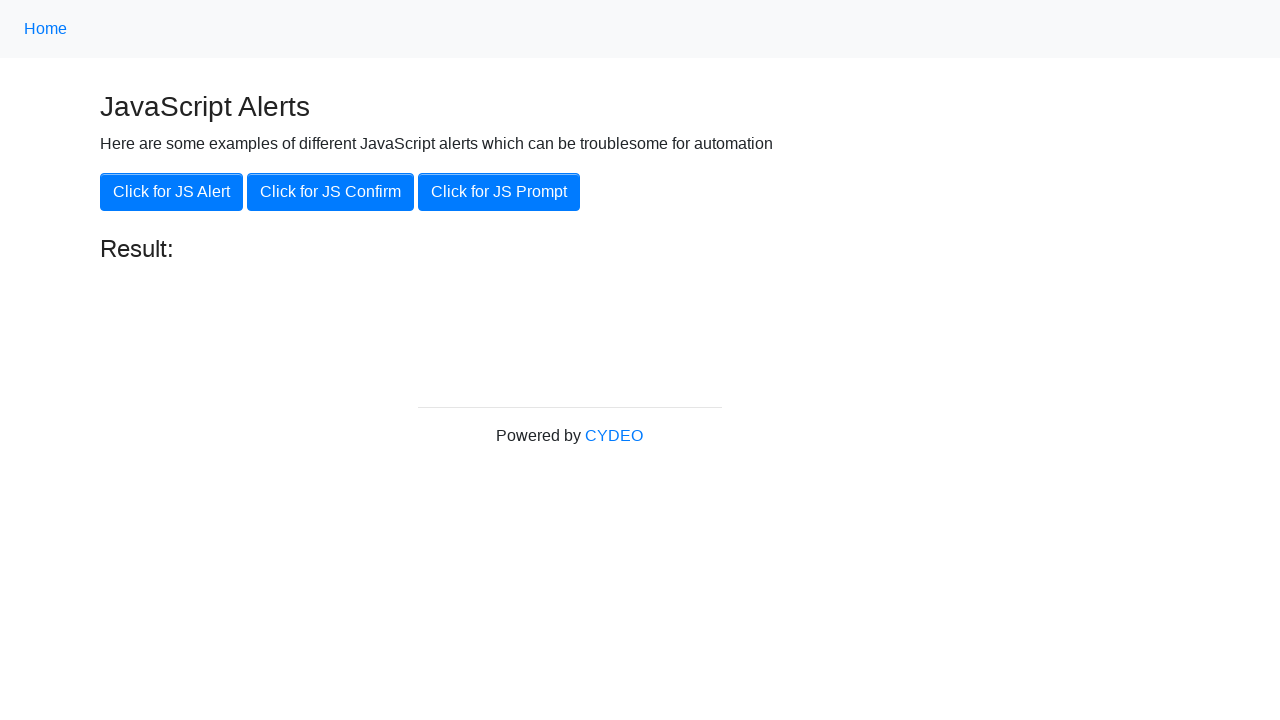

Clicked the 'Click for JS Alert' button at (172, 192) on xpath=//button[.='Click for JS Alert']
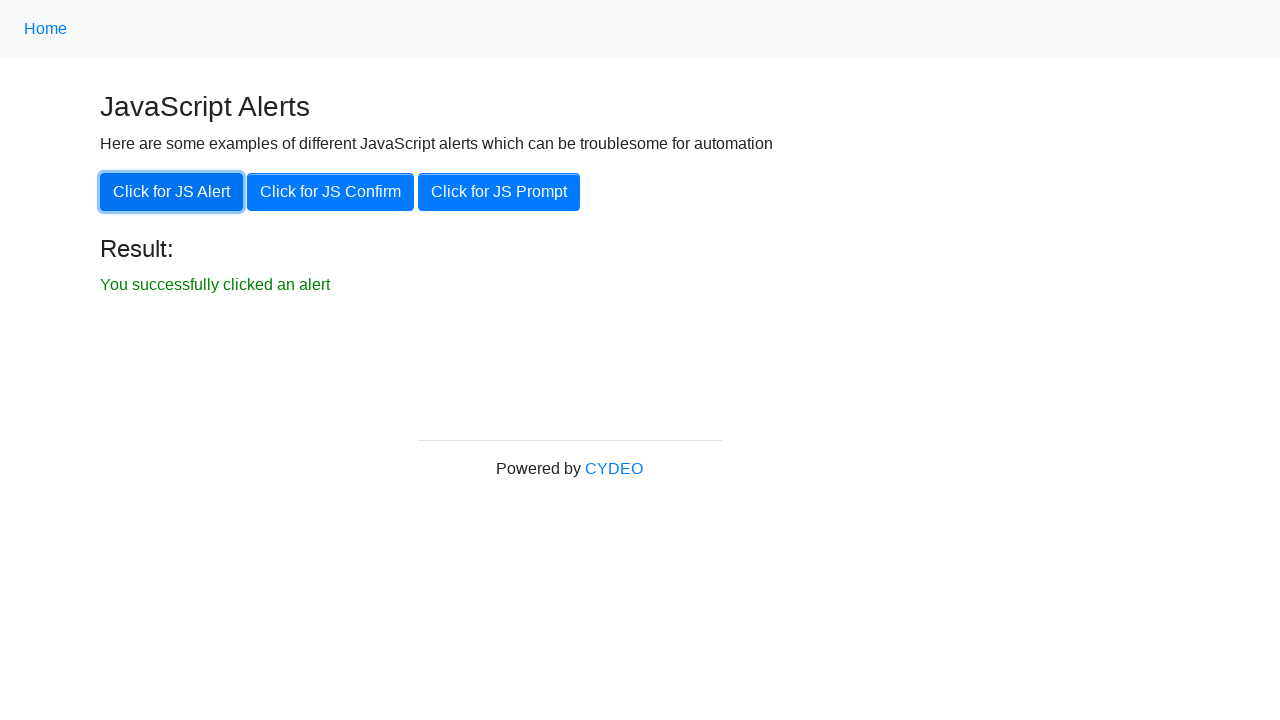

Set up dialog handler to accept alert
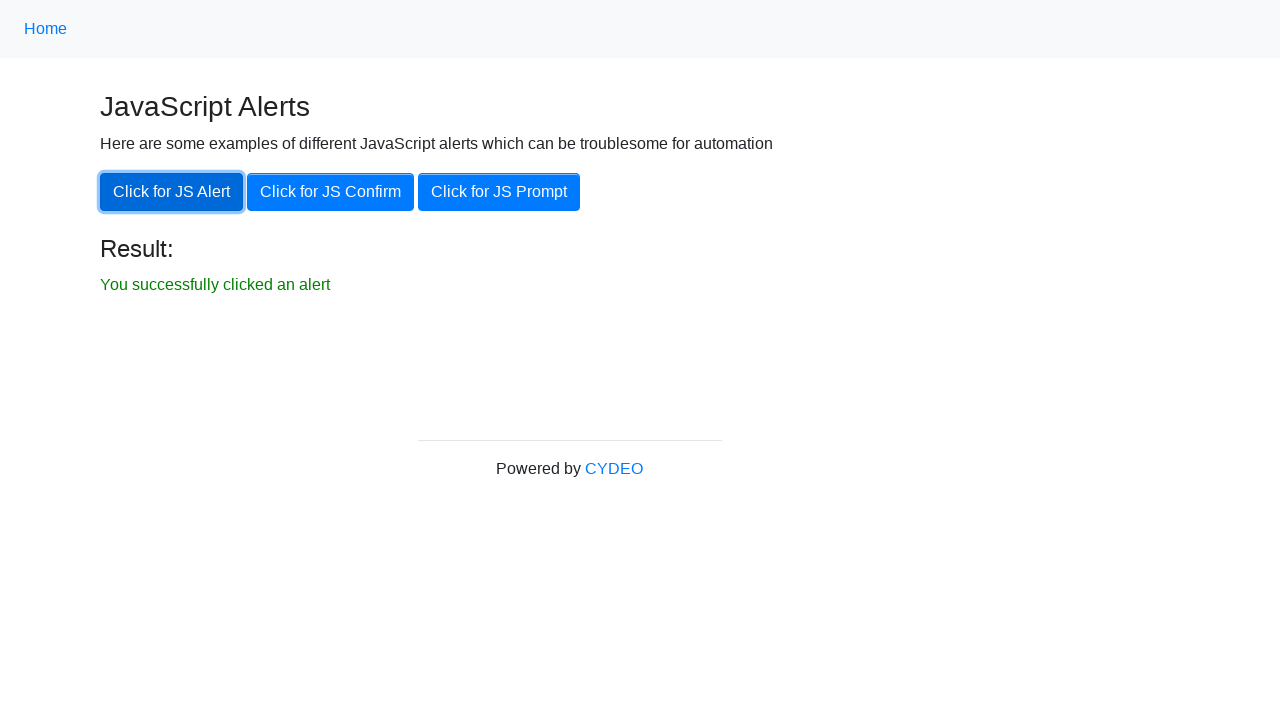

Located the result element
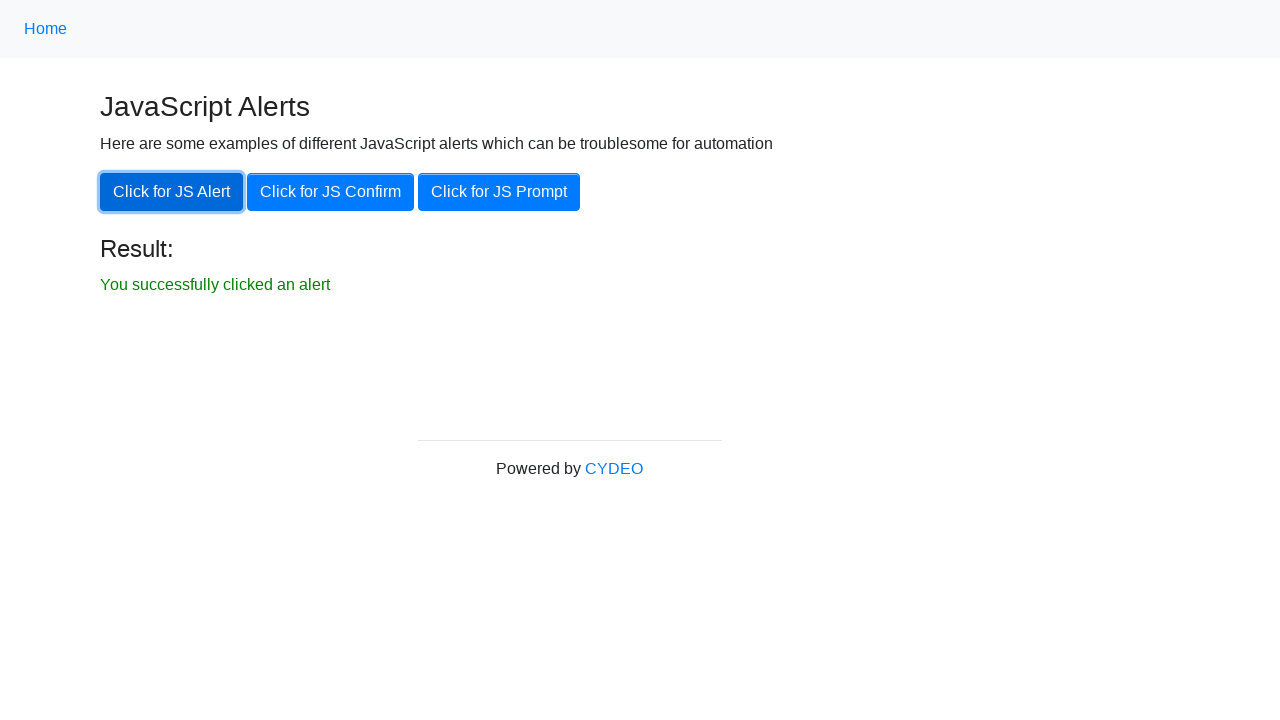

Result element appeared on page
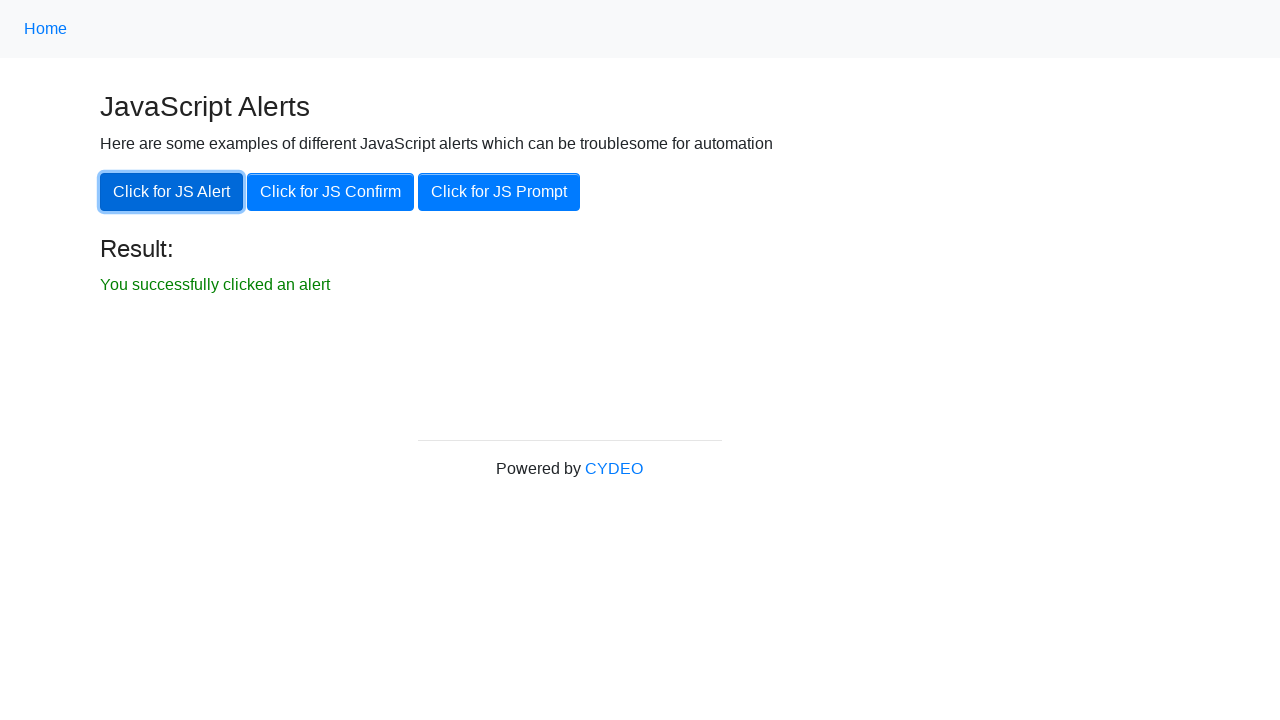

Verified success message displayed: 'You successfully clicked an alert'
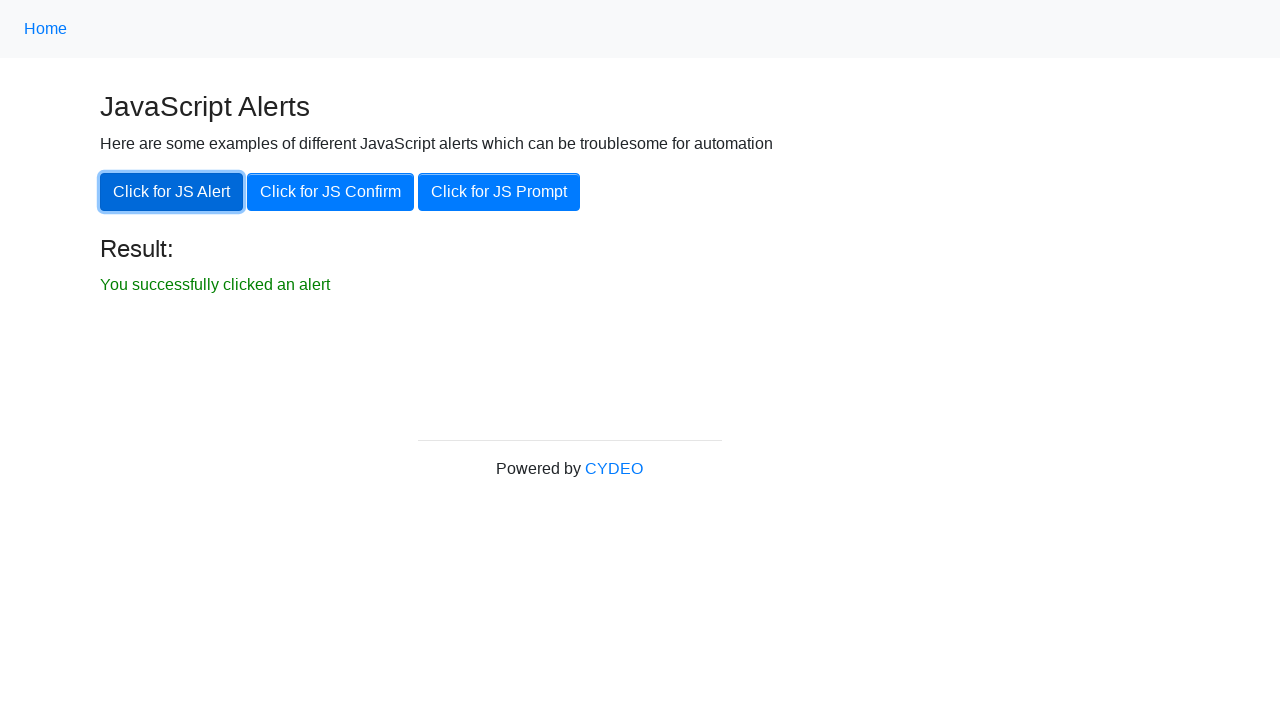

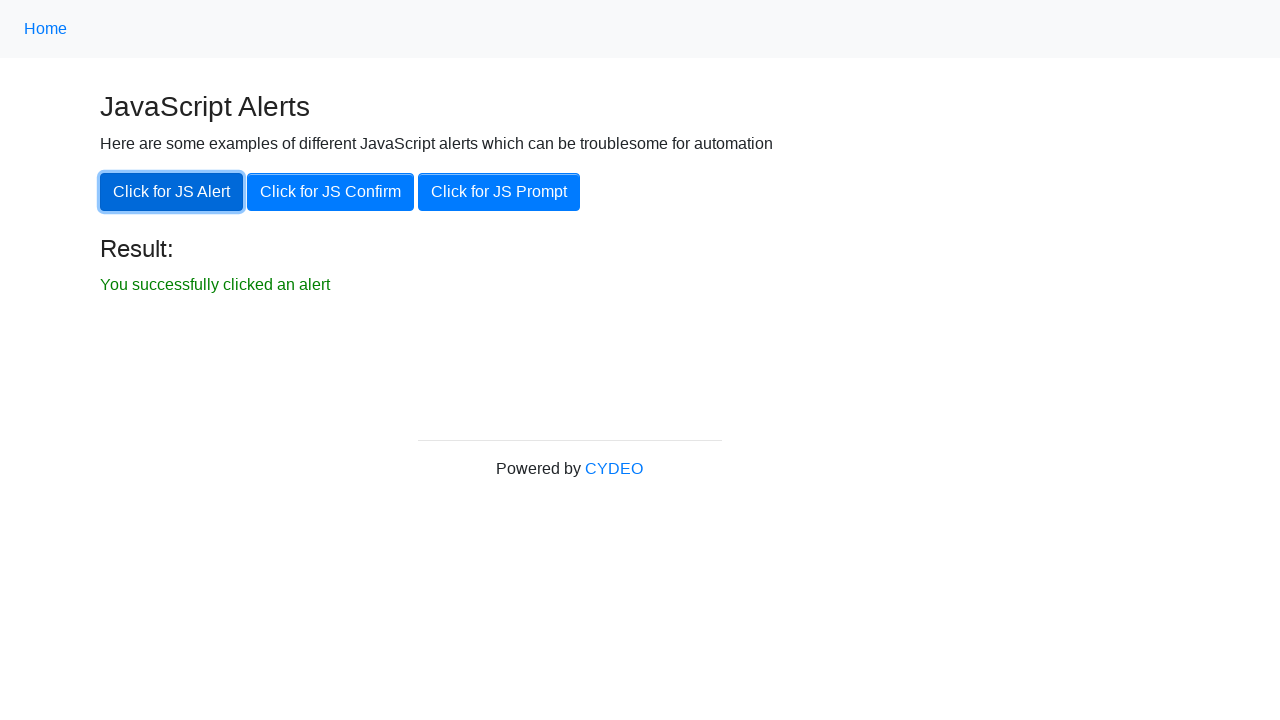